Tests that the email input field accepts valid email format

Starting URL: https://sit-portal.trackinghub.co.ke/

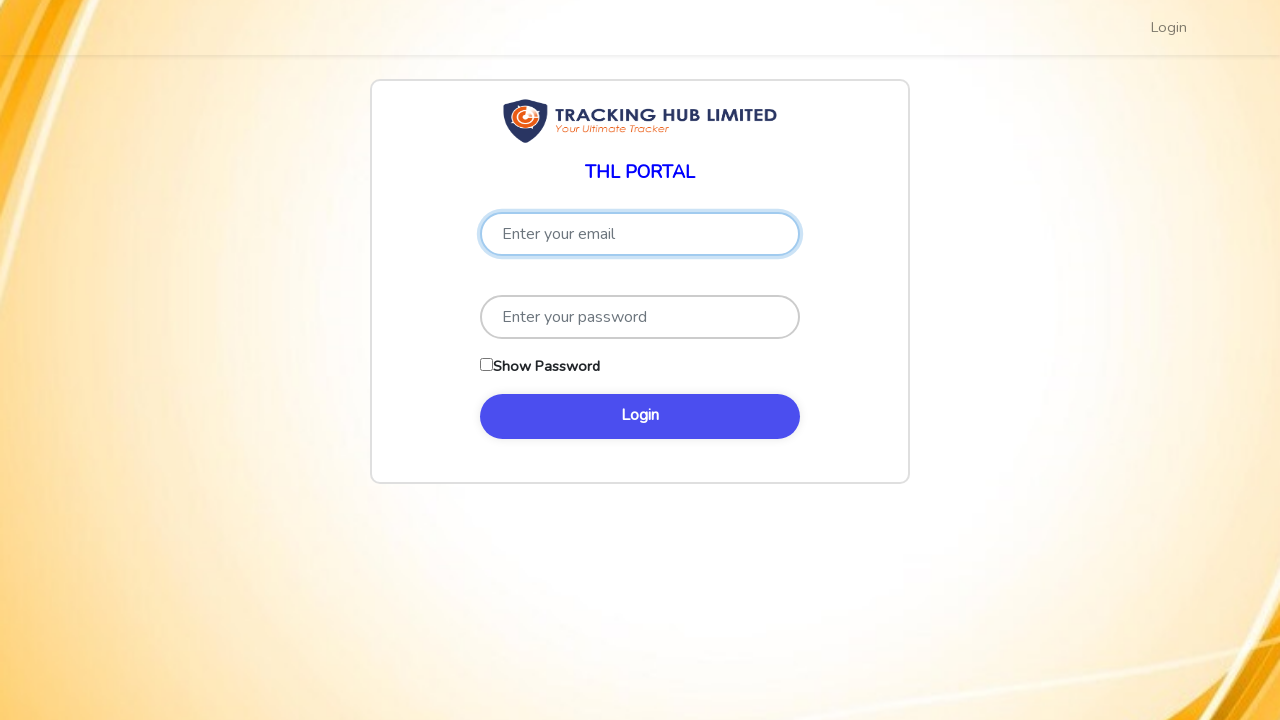

Filled email field with valid email format 'user@example.com' on input[type='email'], input[name='email']
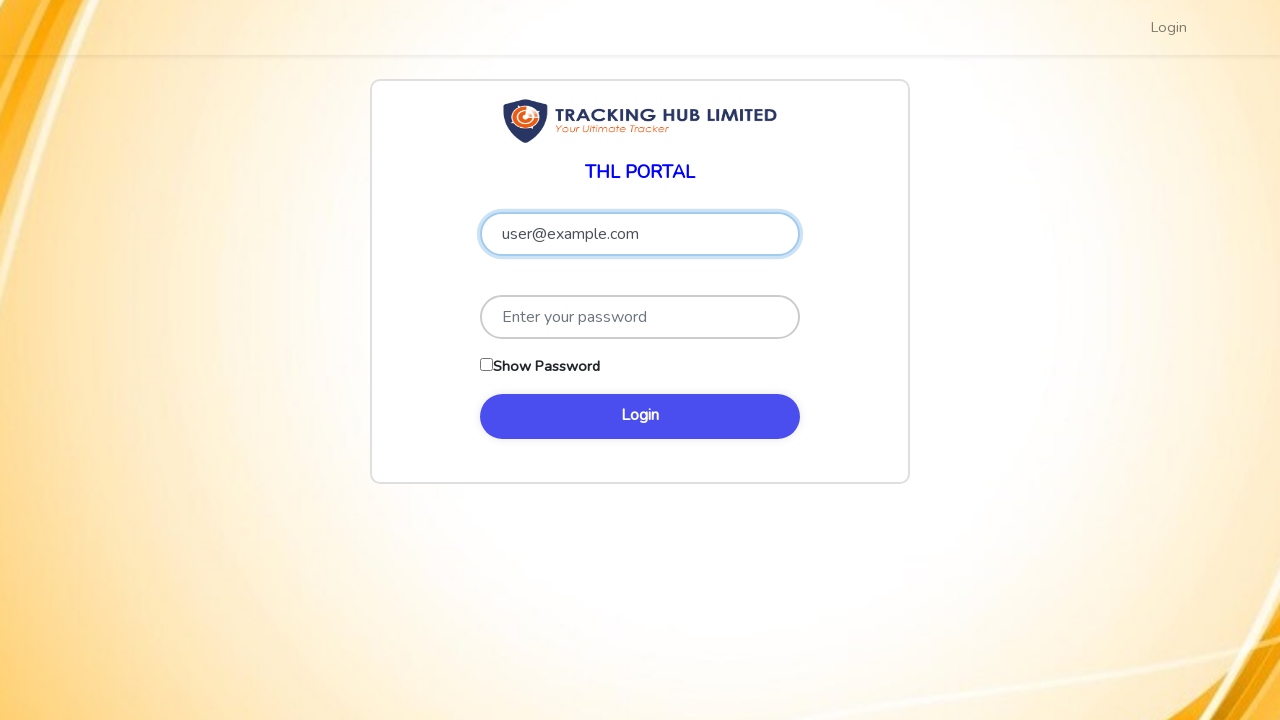

Email input field is visible and ready
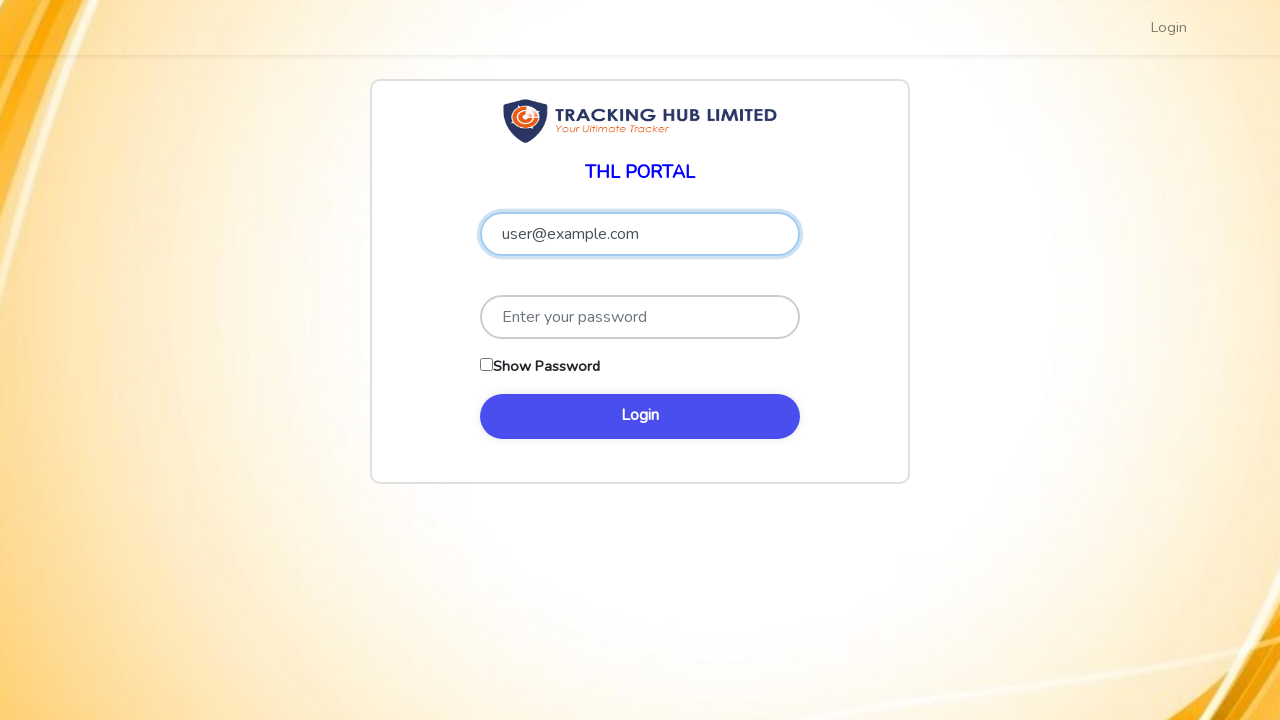

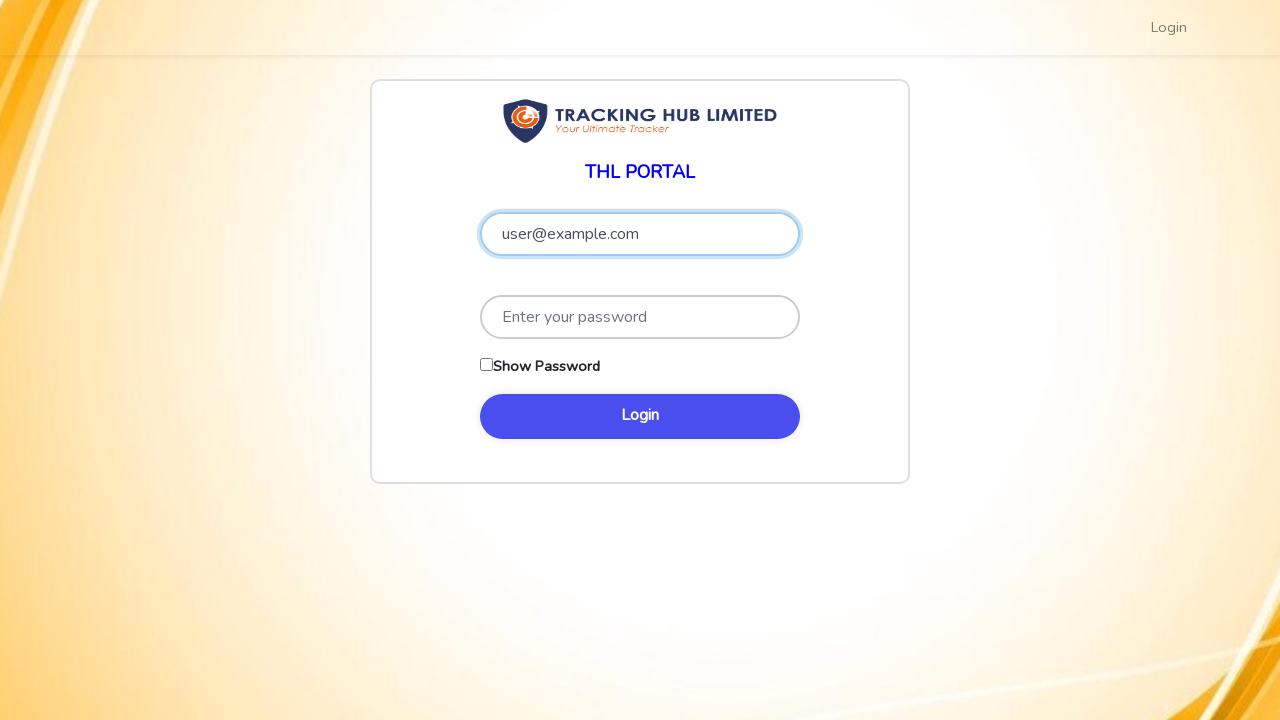